Tests registration page by validating refresh button state, selecting and verifying gender radio button, checking page header text, and verifying page title

Starting URL: http://demo.automationtesting.in/Register.html

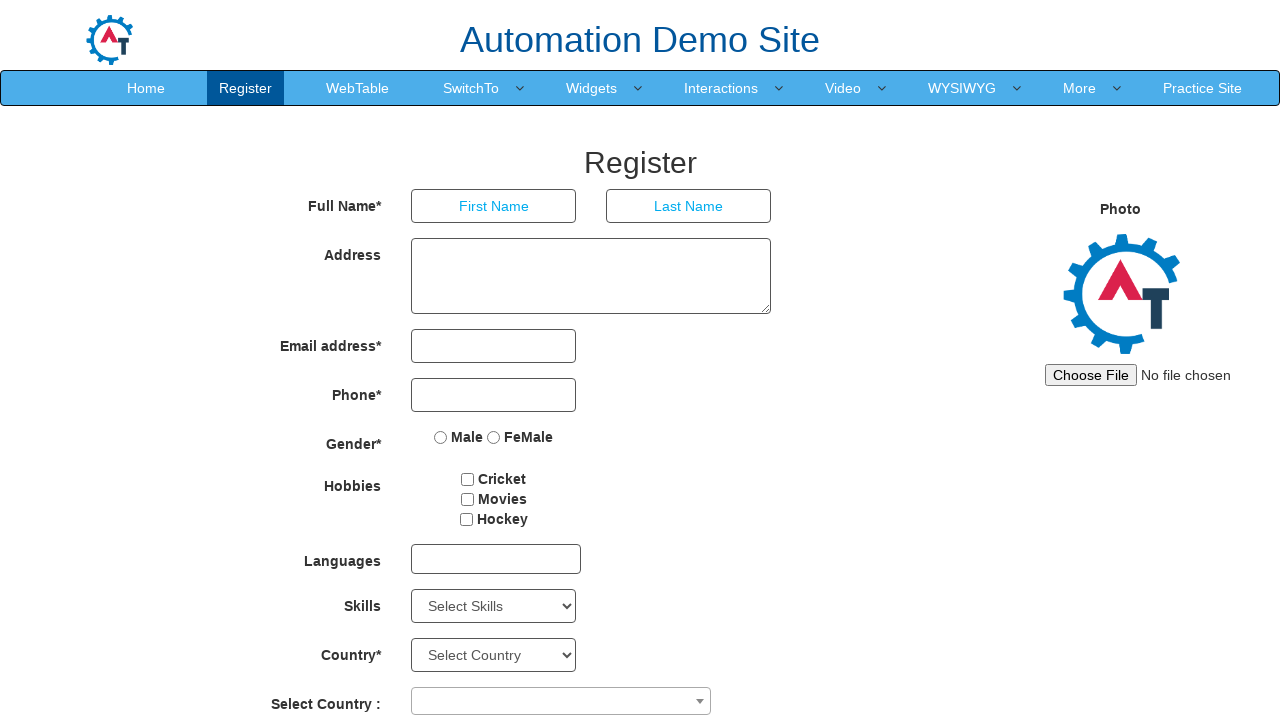

Located refresh button and checked if it is enabled
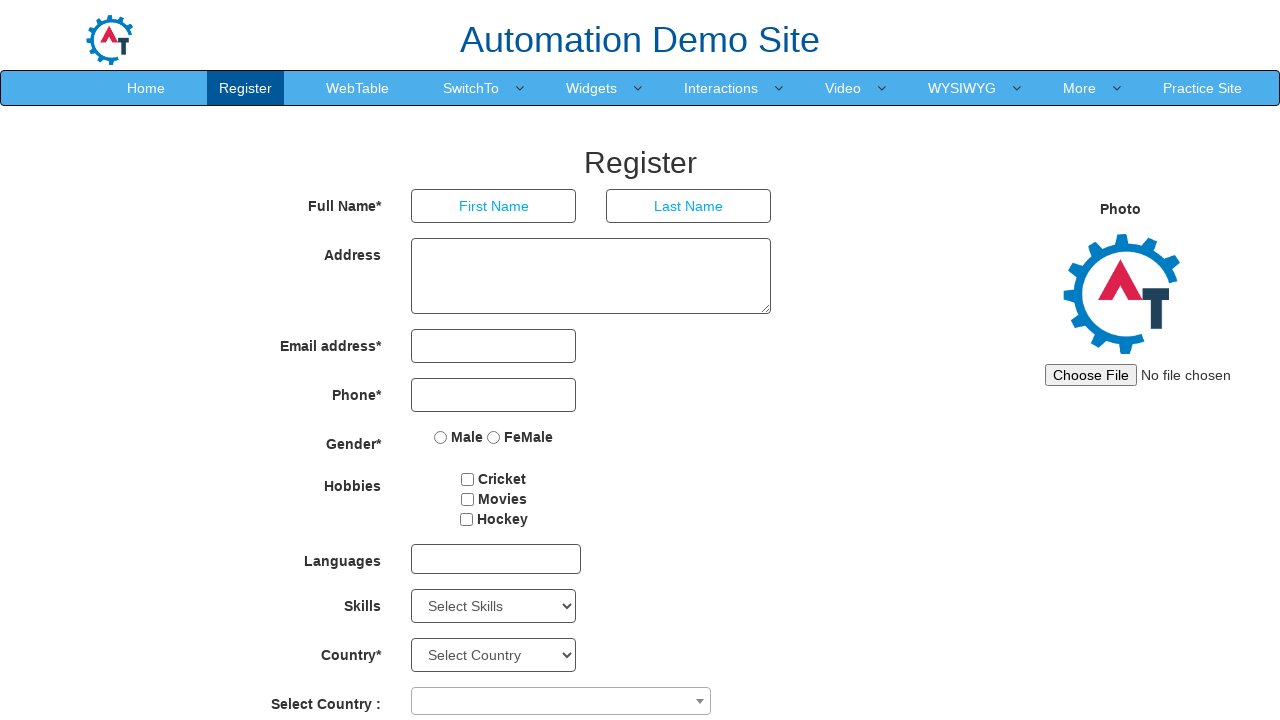

Printed refresh button enabled state
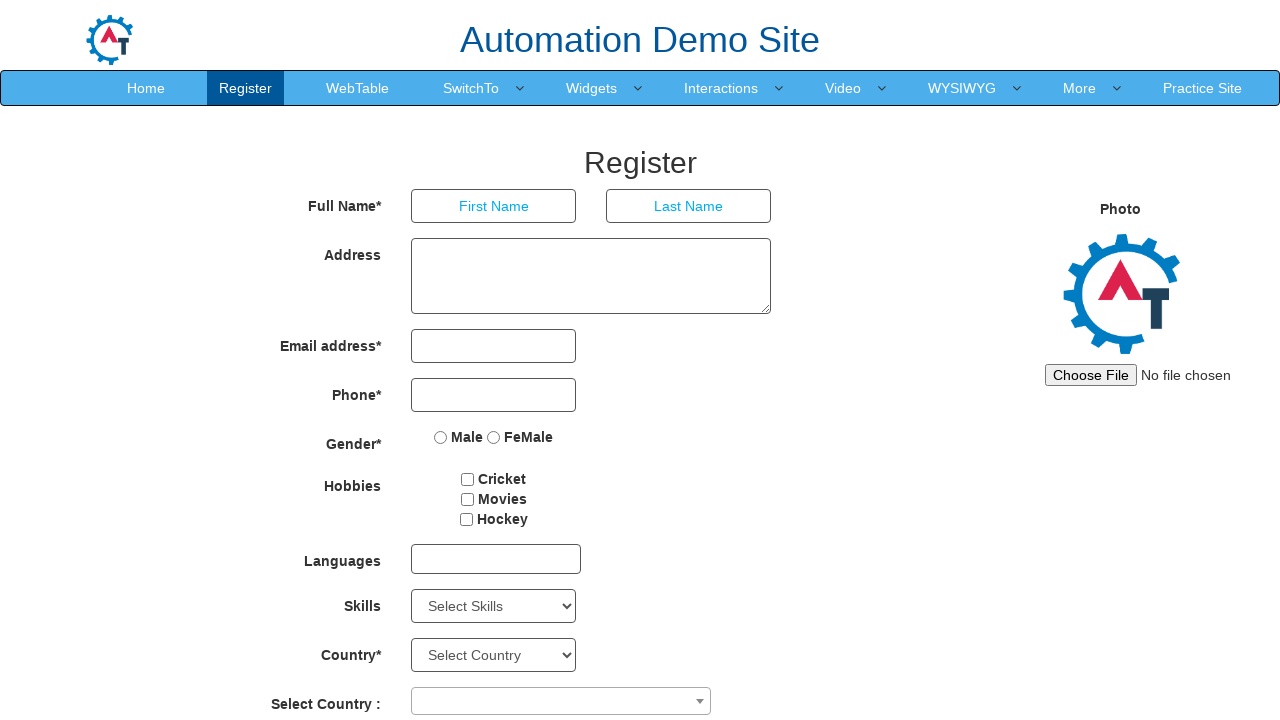

Clicked Male gender radio button at (441, 437) on input[value='Male']
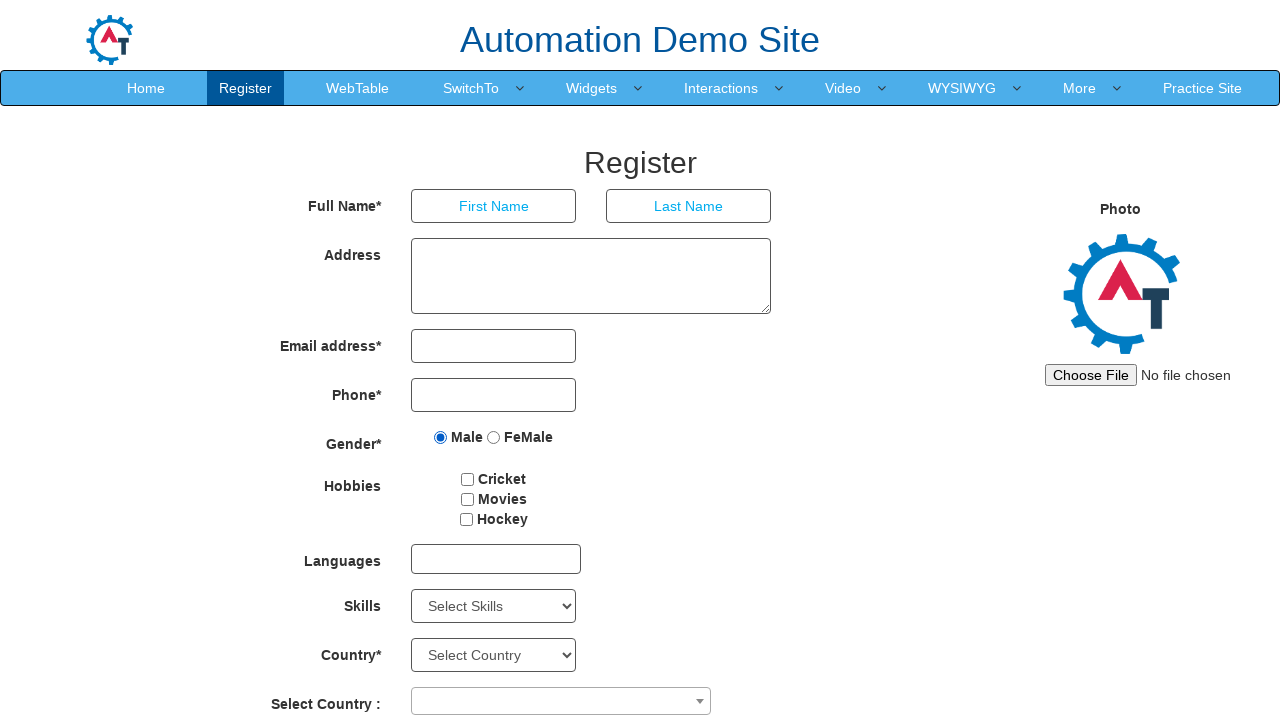

Verified that Male gender radio button is selected
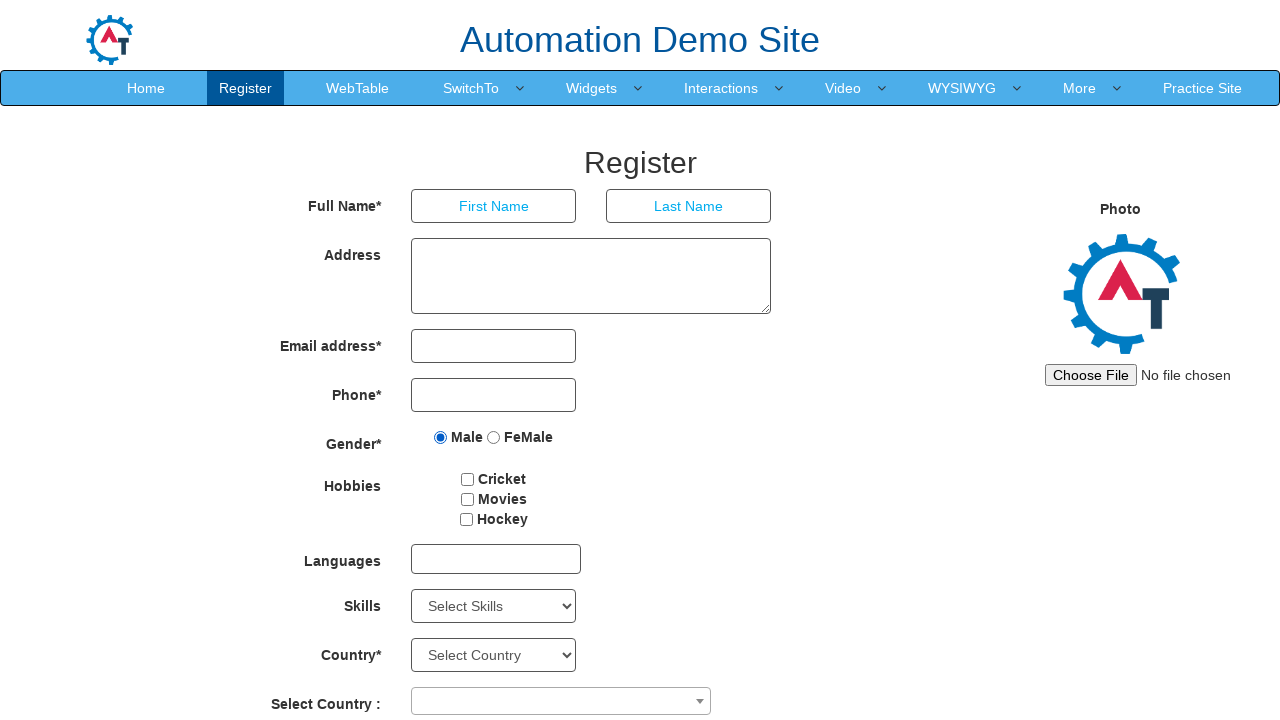

Printed gender radio button selected state
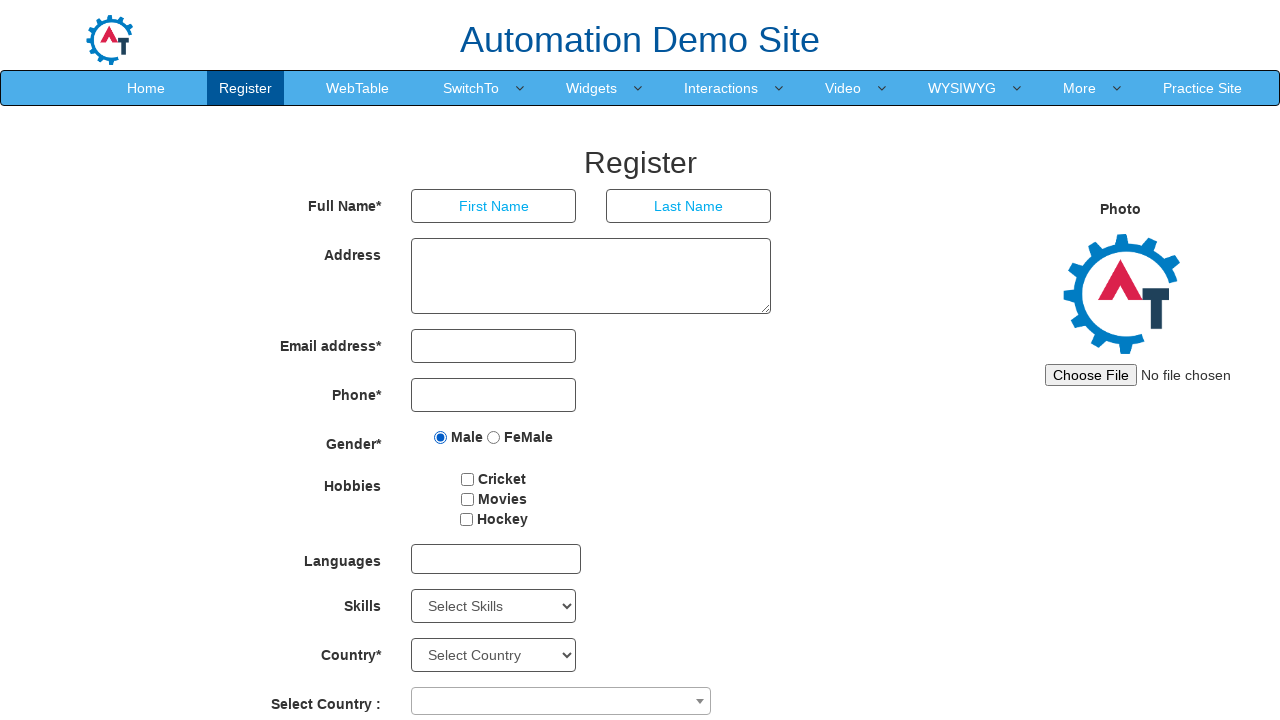

Located page header element and retrieved text content
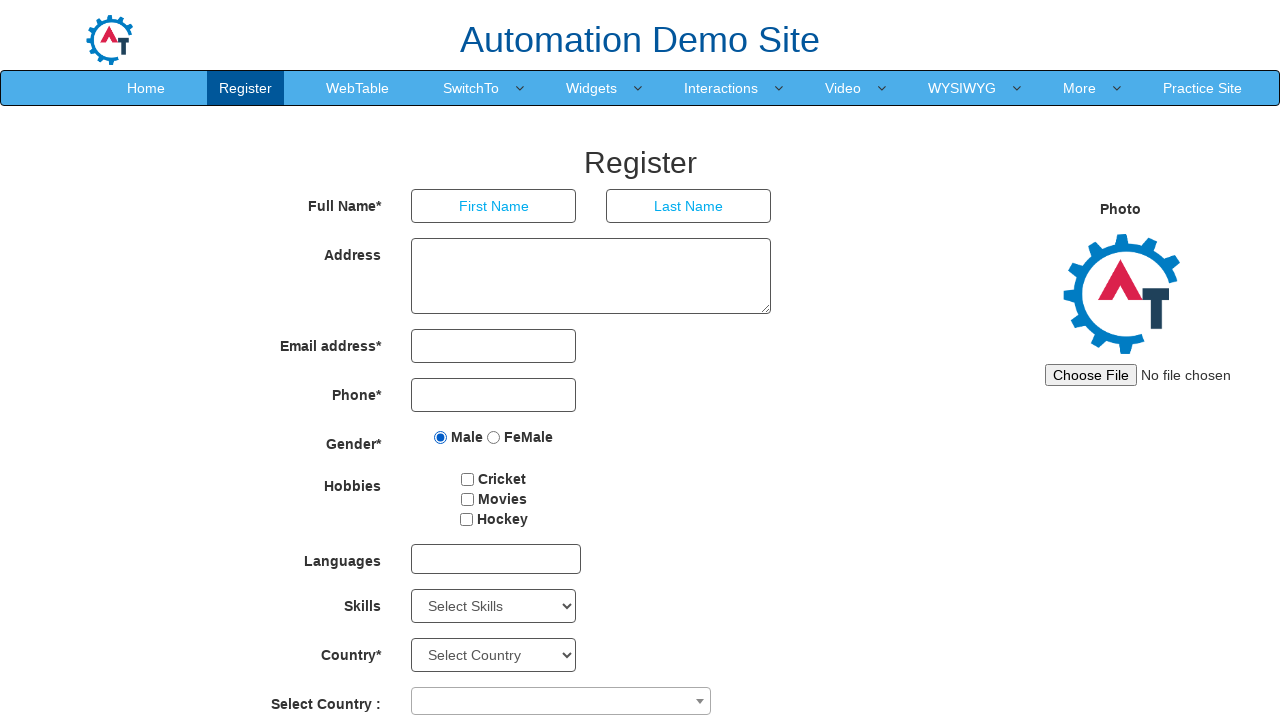

Printed page header text
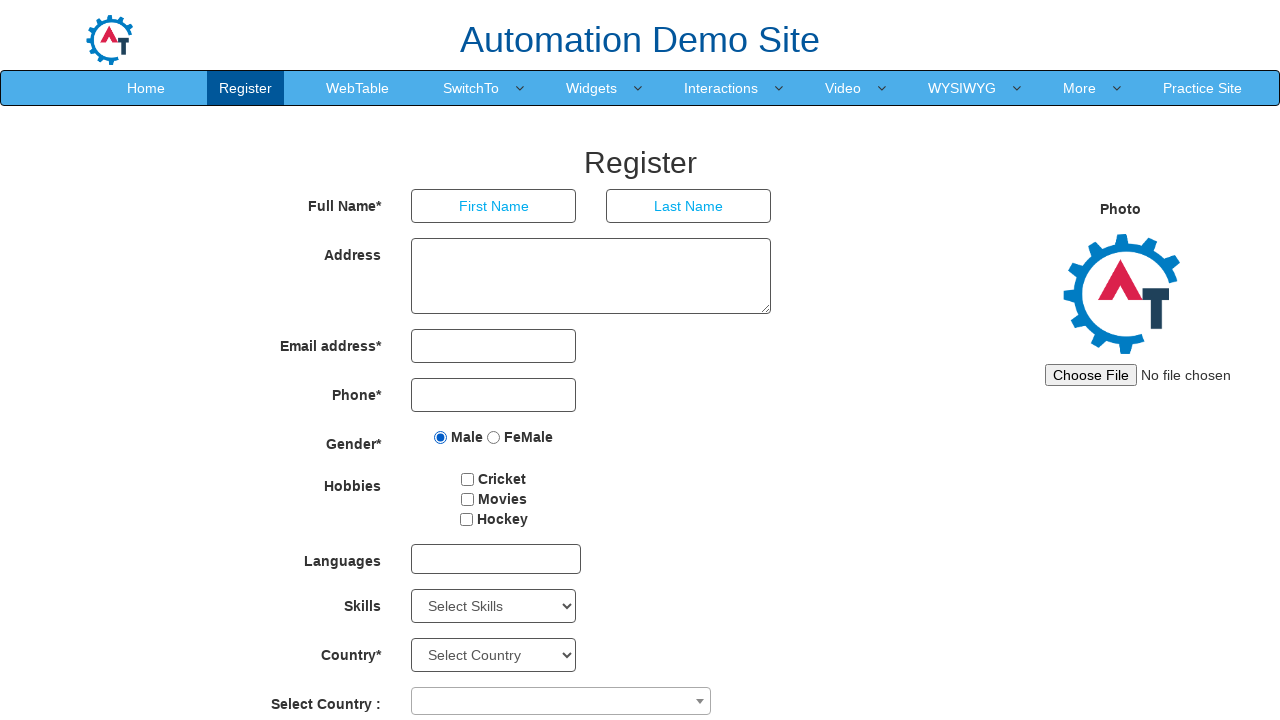

Retrieved page title
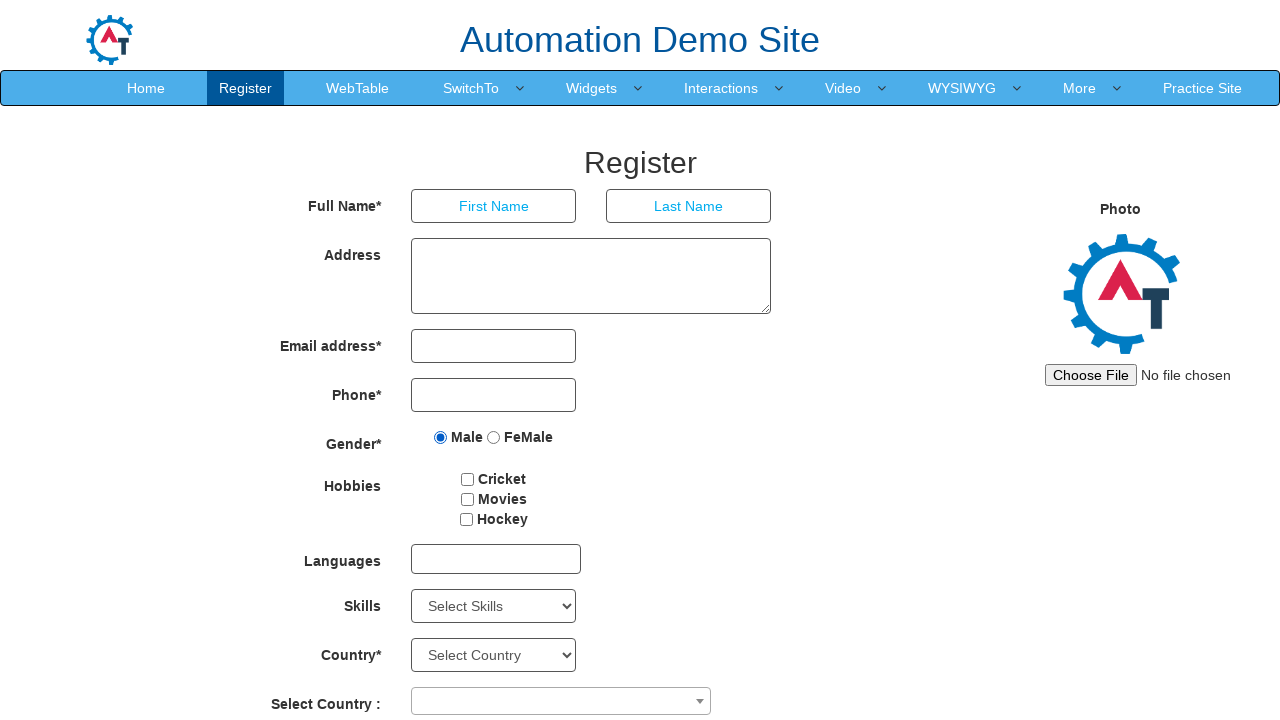

Printed page title
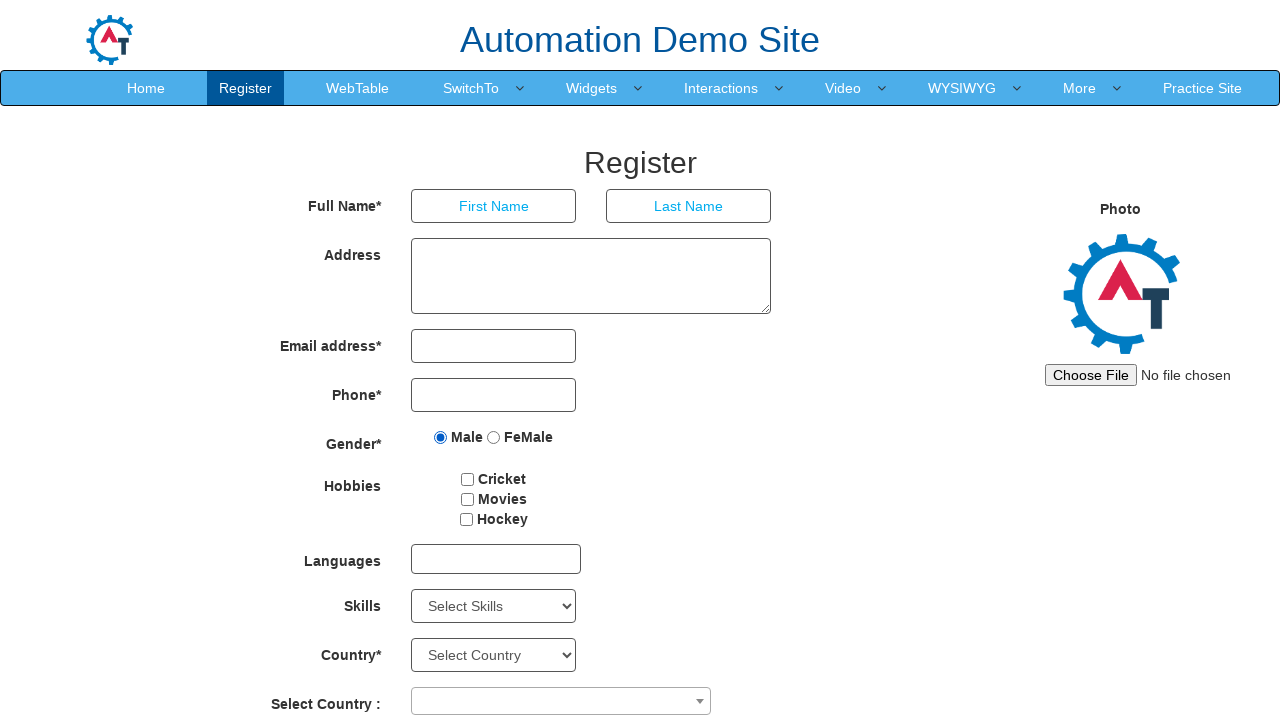

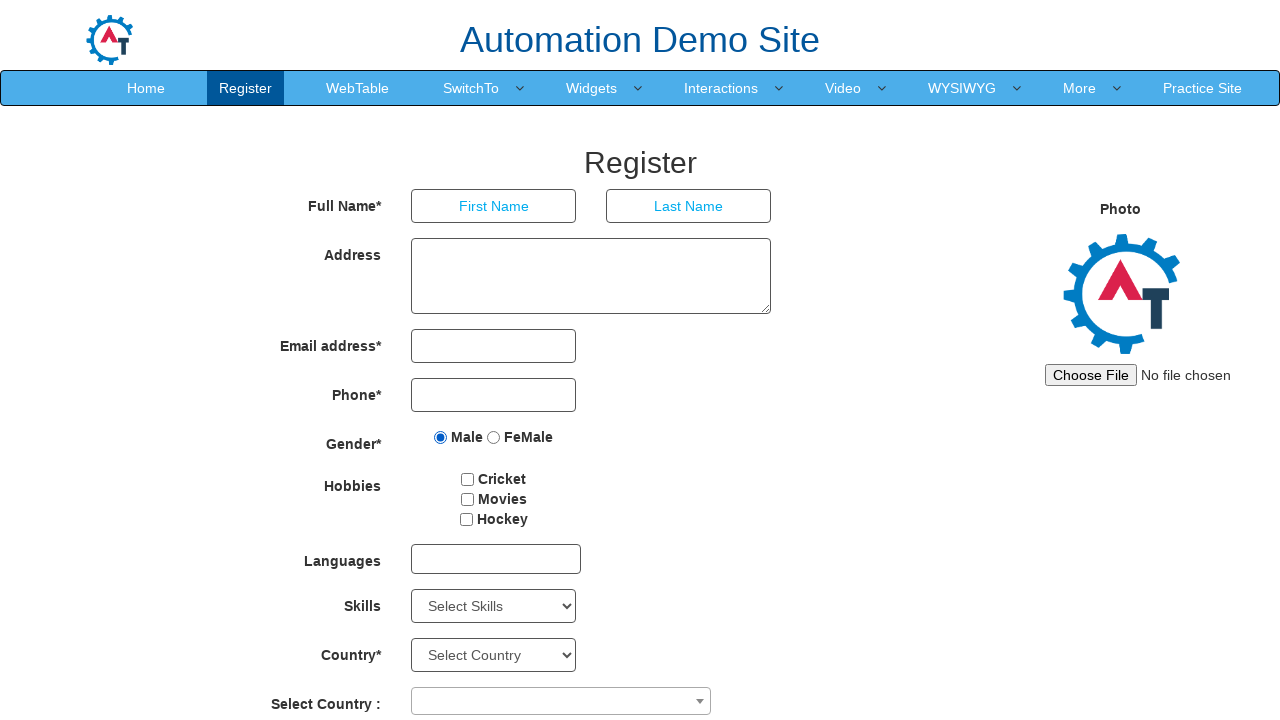